Tests clicking the first anchor link styled as a button on the jQuery UI Button demo page within an iframe

Starting URL: https://jqueryui.com/

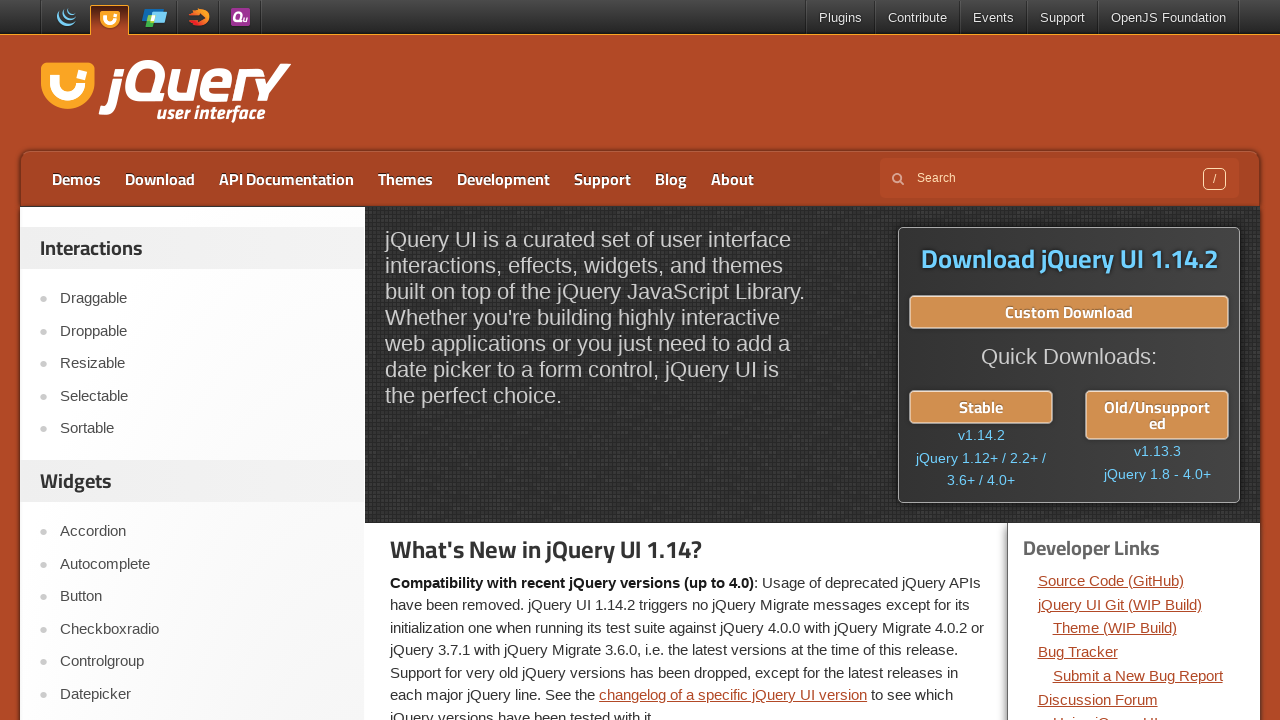

Clicked on the Button demo link at (202, 597) on xpath=//a[text()='Button']
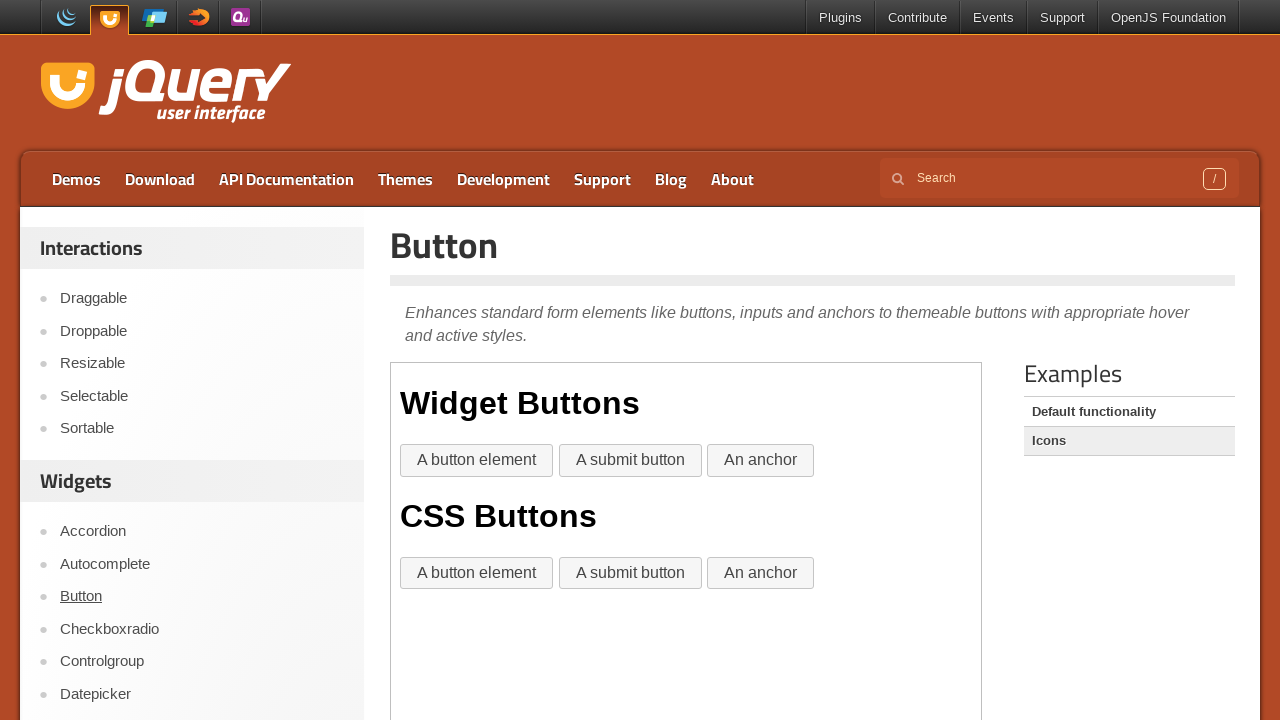

Located the demo iframe
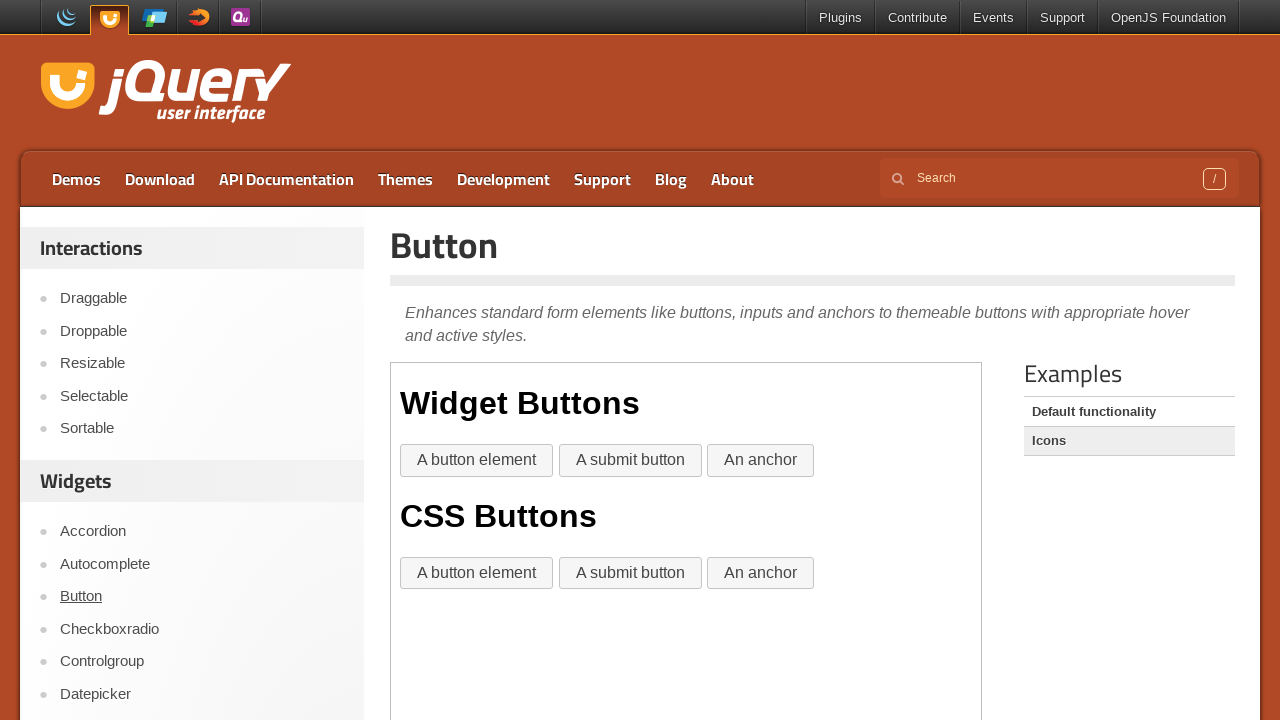

Clicked the first anchor link styled as a button within the iframe at (761, 461) on iframe >> nth=0 >> internal:control=enter-frame >> xpath=//a[text()='An anchor']
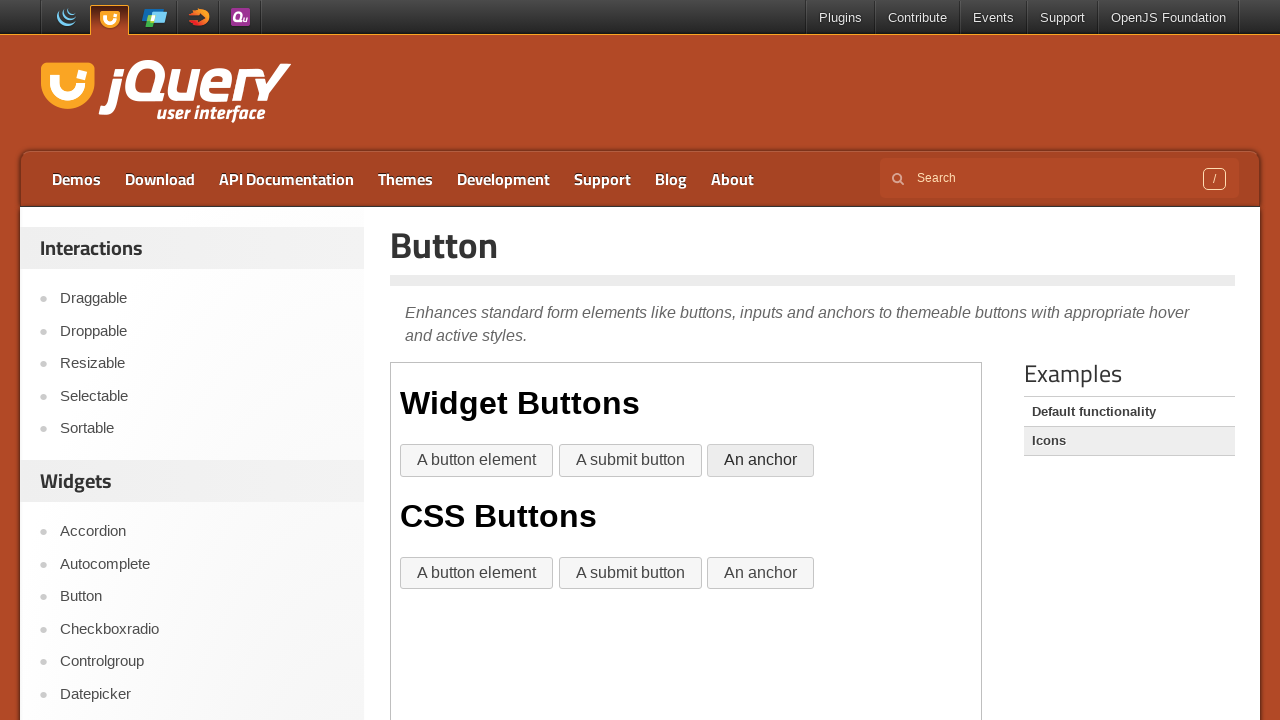

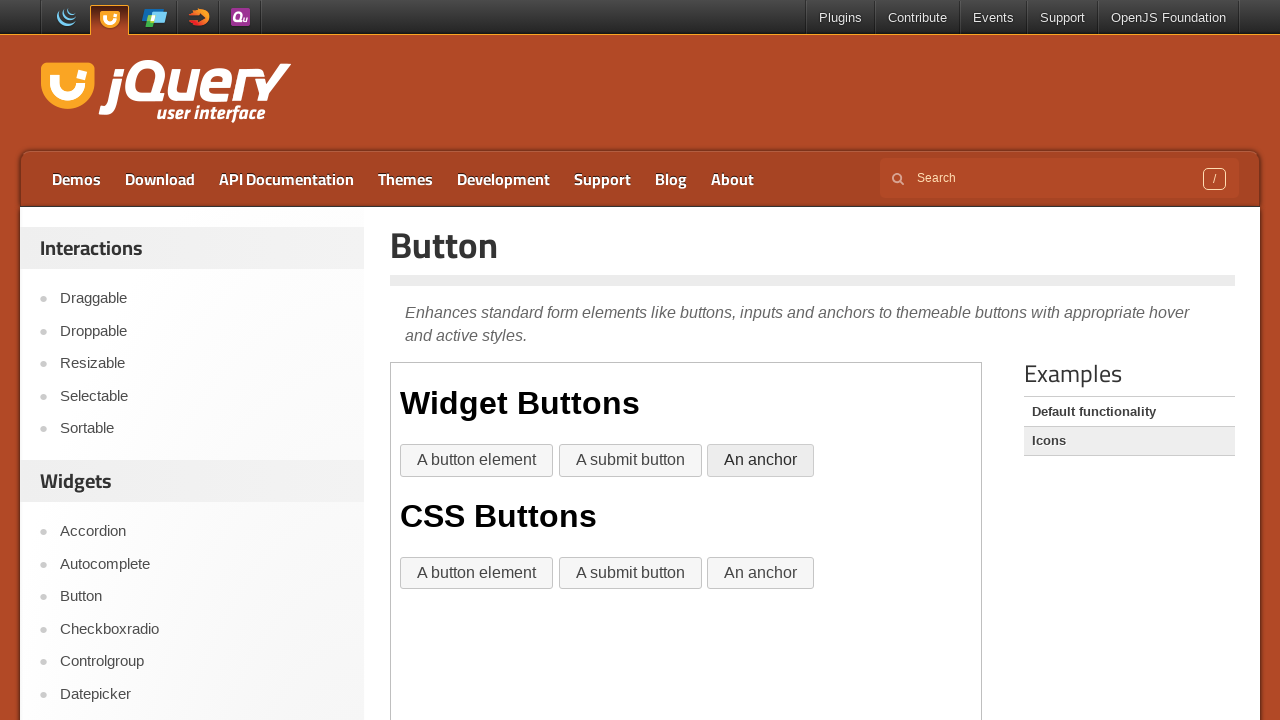